Tests a registration form by filling in user details including name, email, and password fields, then submitting the form

Starting URL: https://www.hyrtutorials.com/p/add-padding-to-containers.html

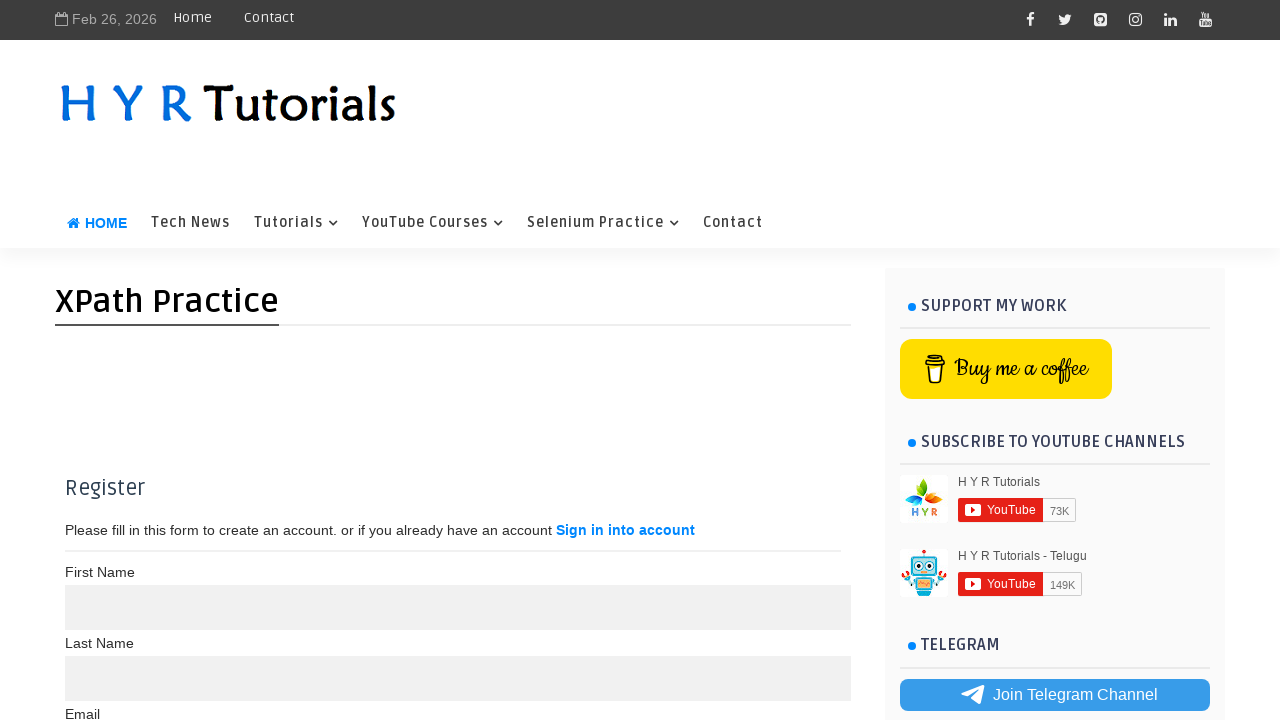

Filled first name field with 'John' on (//input[@name='name'])[1]
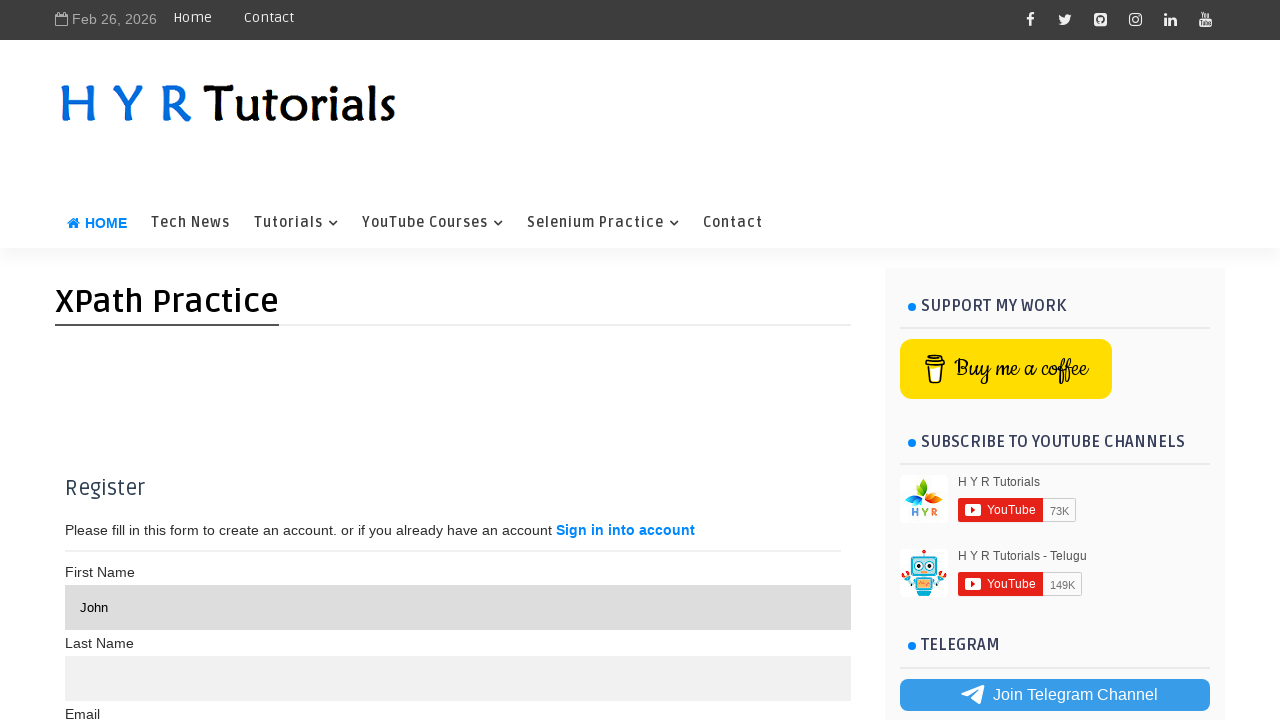

Filled last name field with 'Smith' on (//input[@name='name'])[2]
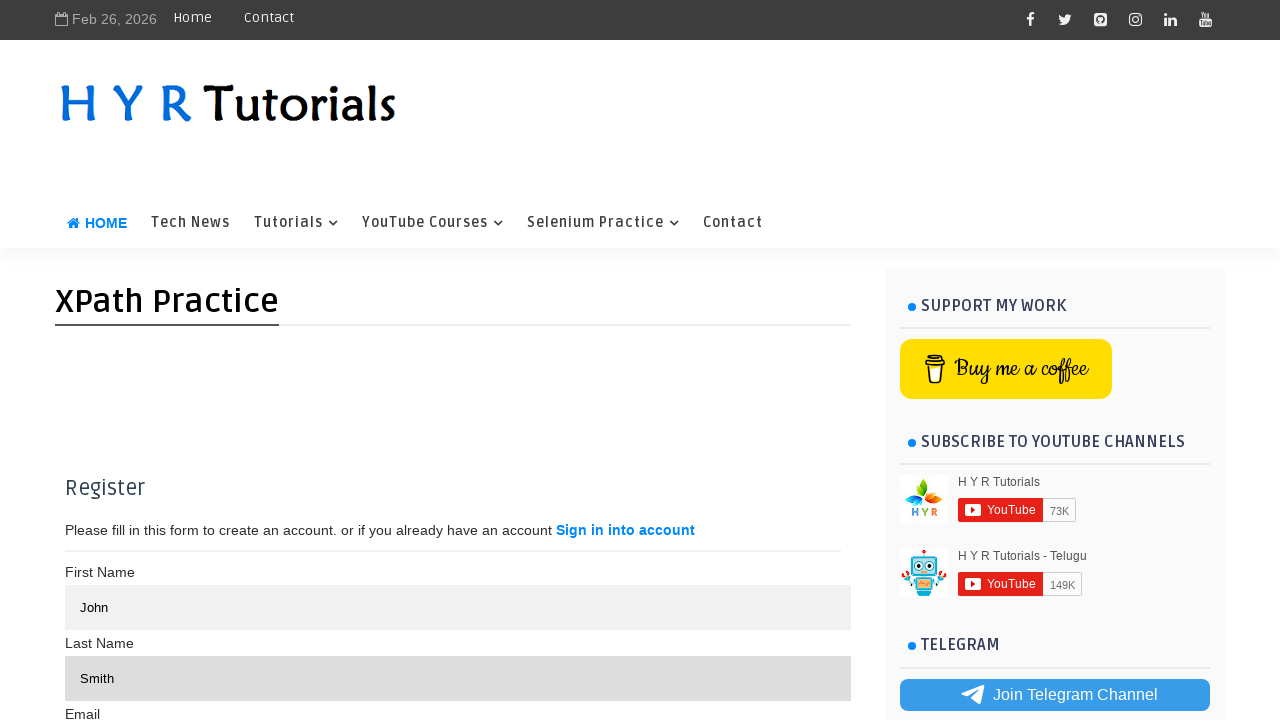

Filled email field with 'john.smith@example.com' on (//input[@type='text'])[3]
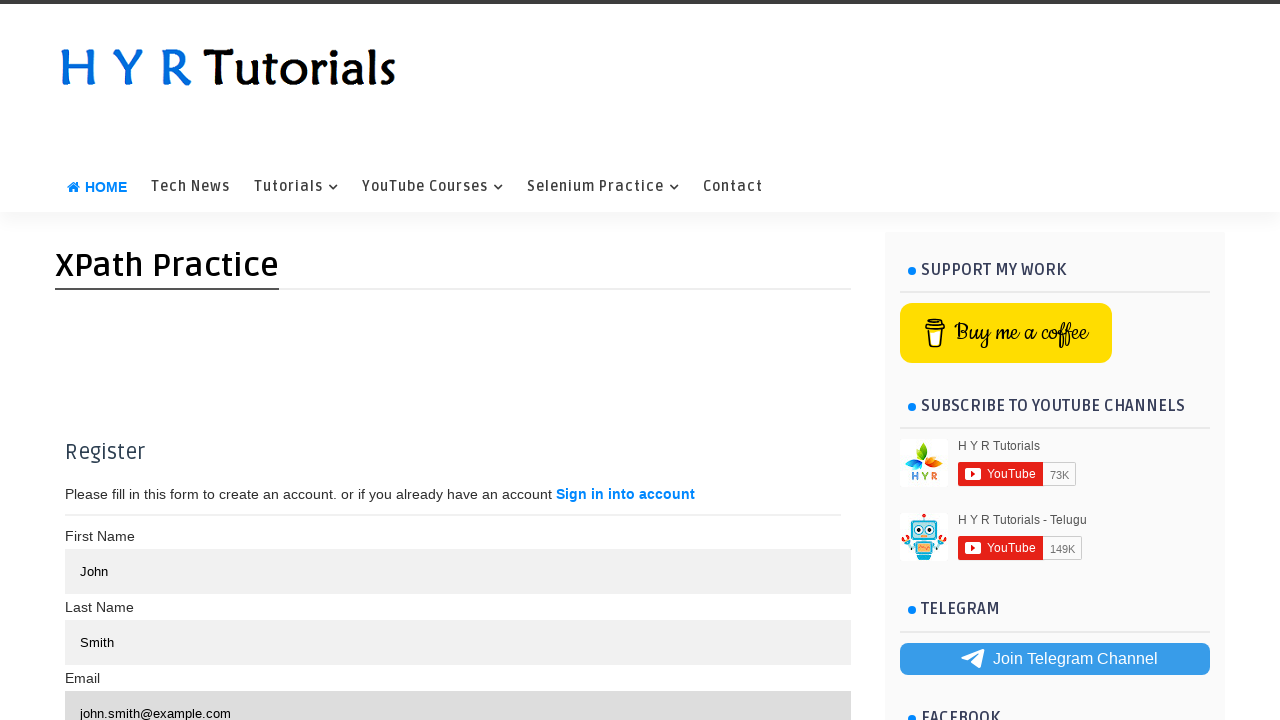

Filled password field with 'SecurePass123' on (//input[@type='password'])[1]
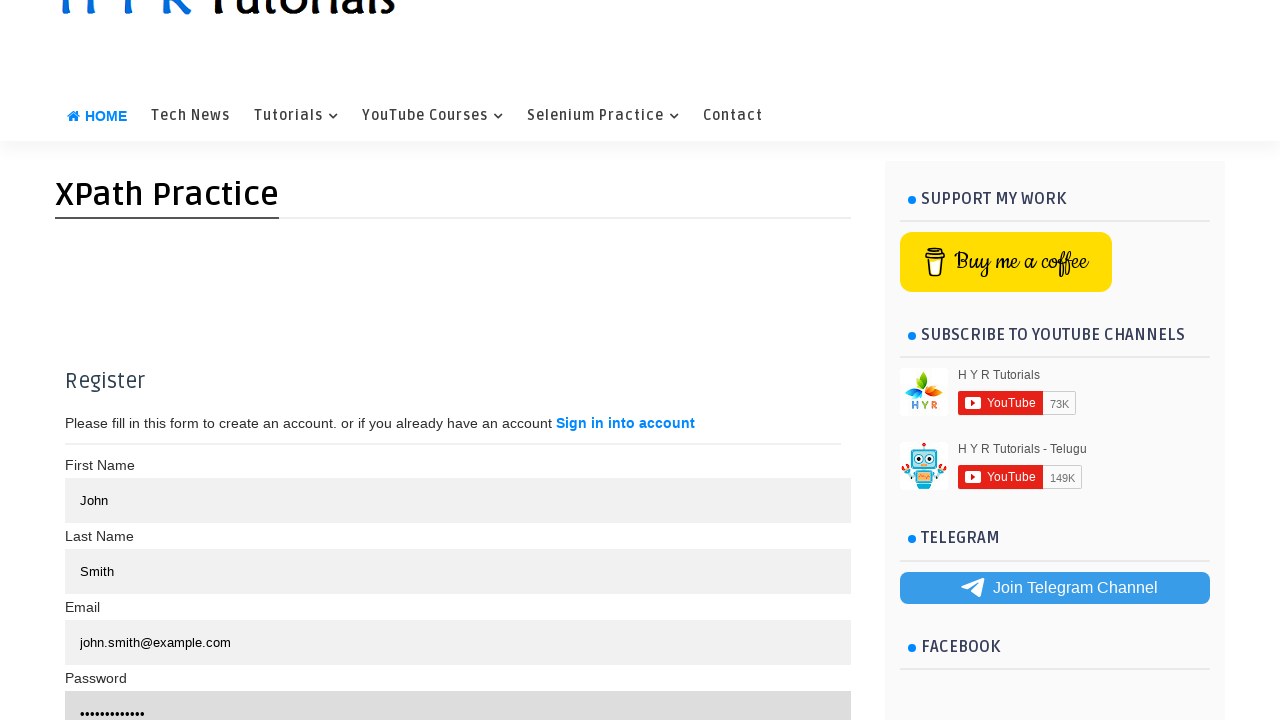

Filled confirm password field with 'SecurePass123' on (//input[@type='password'])[2]
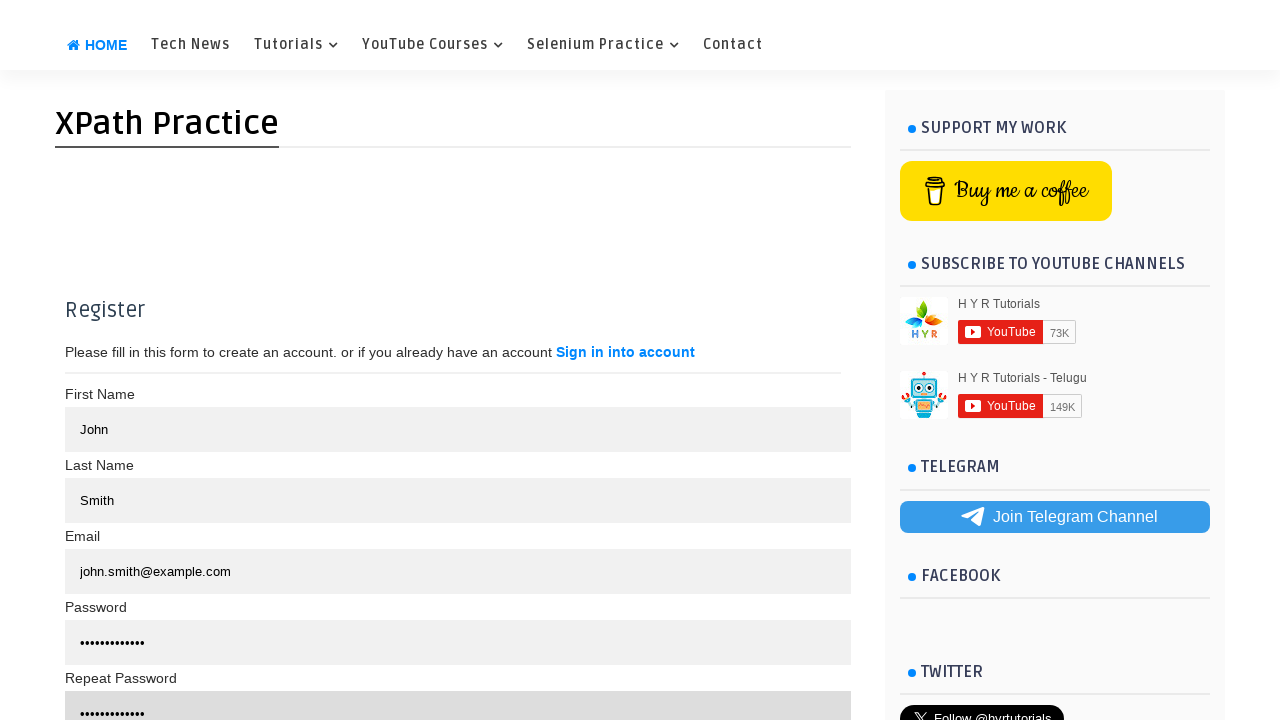

Clicked register/submit button to submit the registration form at (373, 360) on (//button[@class='btn'])[1]
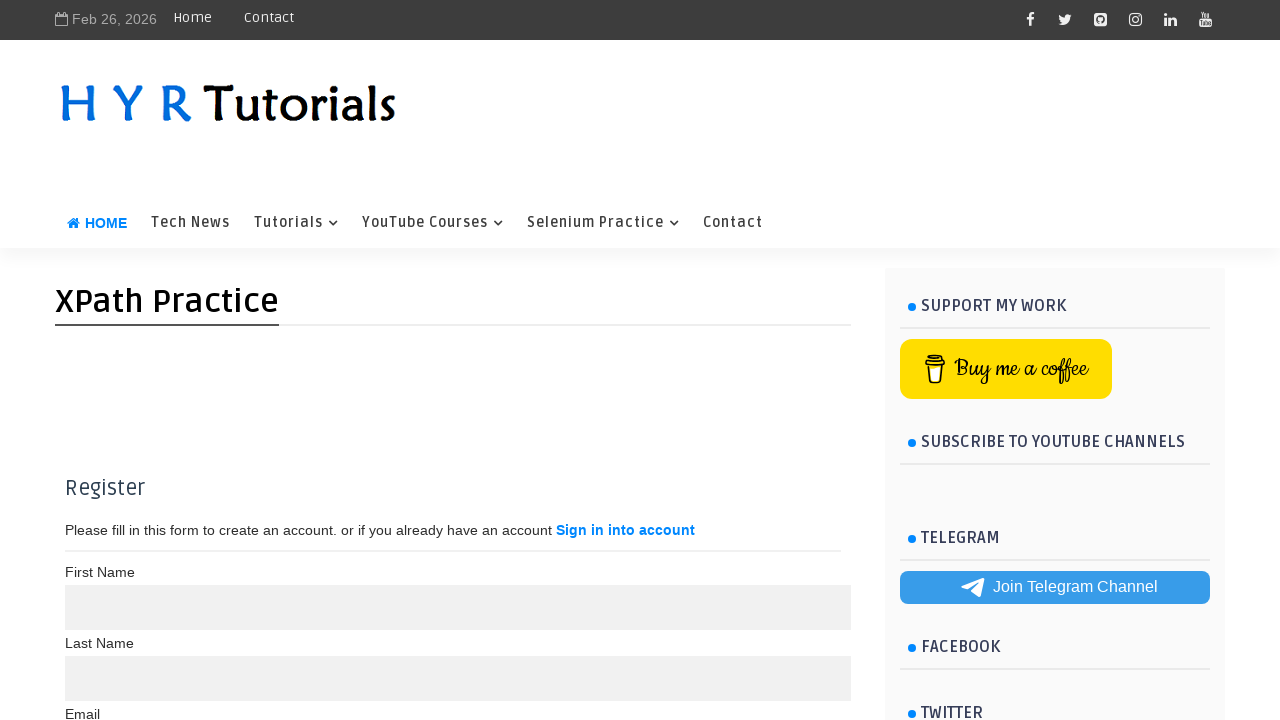

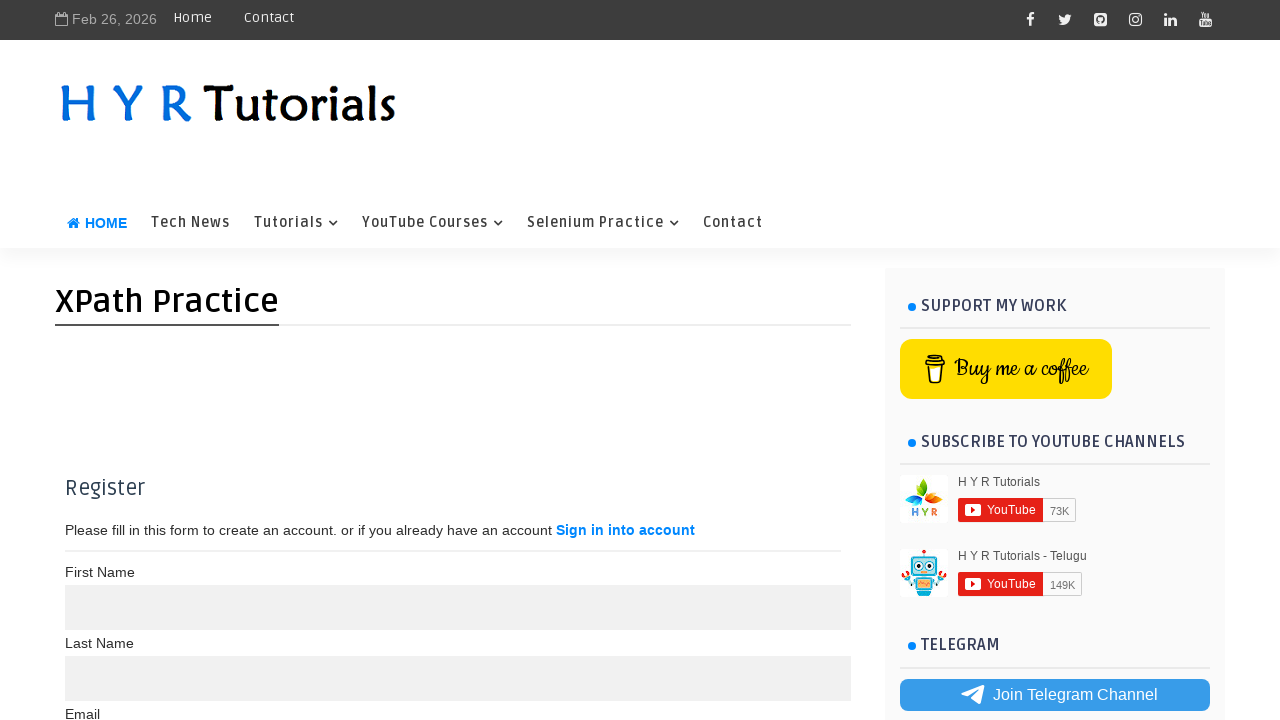